Tests navigation to School & Office Supplies category through Categories menu

Starting URL: https://www.target.com/

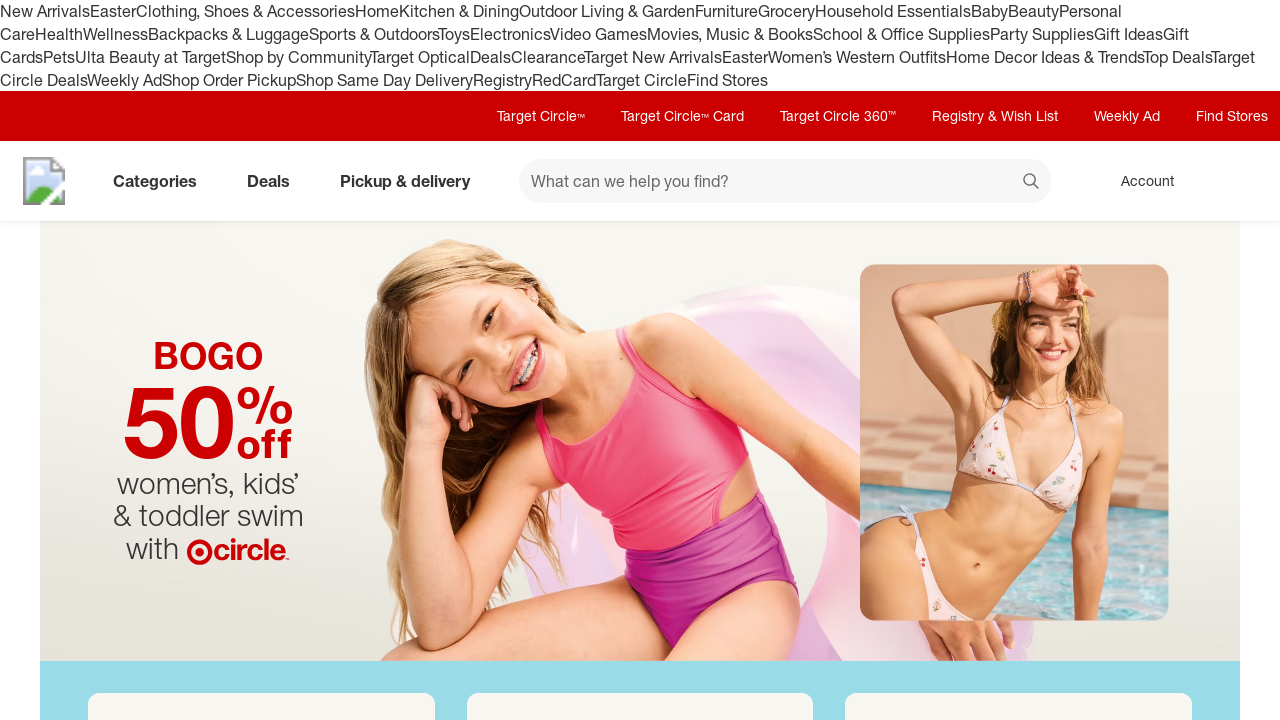

Clicked on Categories menu at (159, 181) on text=Categories
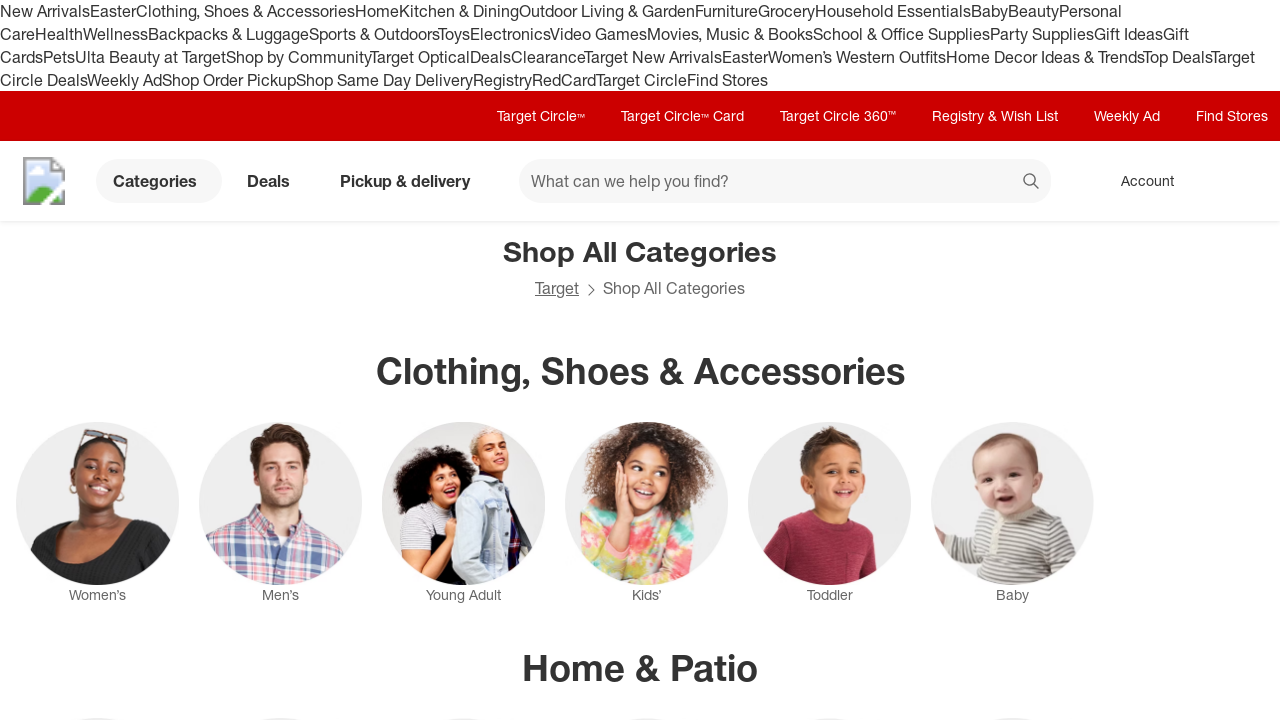

Clicked on School & Office Supplies category to navigate to category page at (902, 34) on text=School & Office Supplies
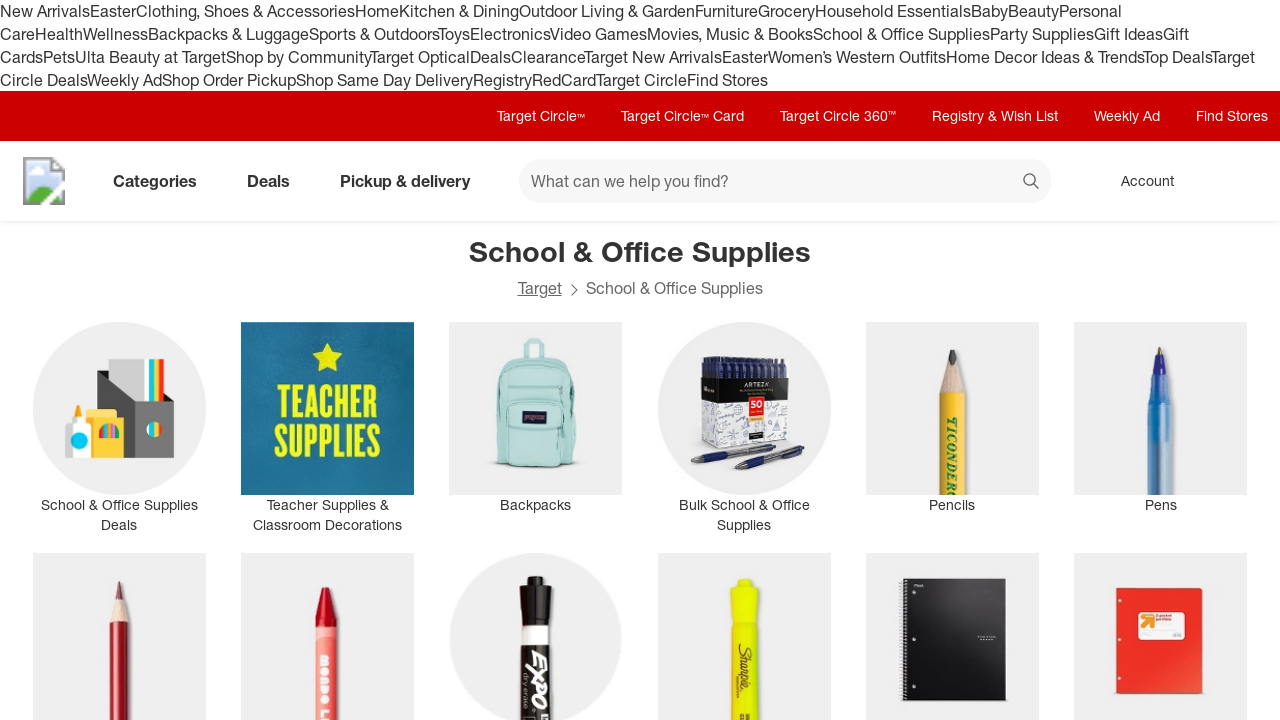

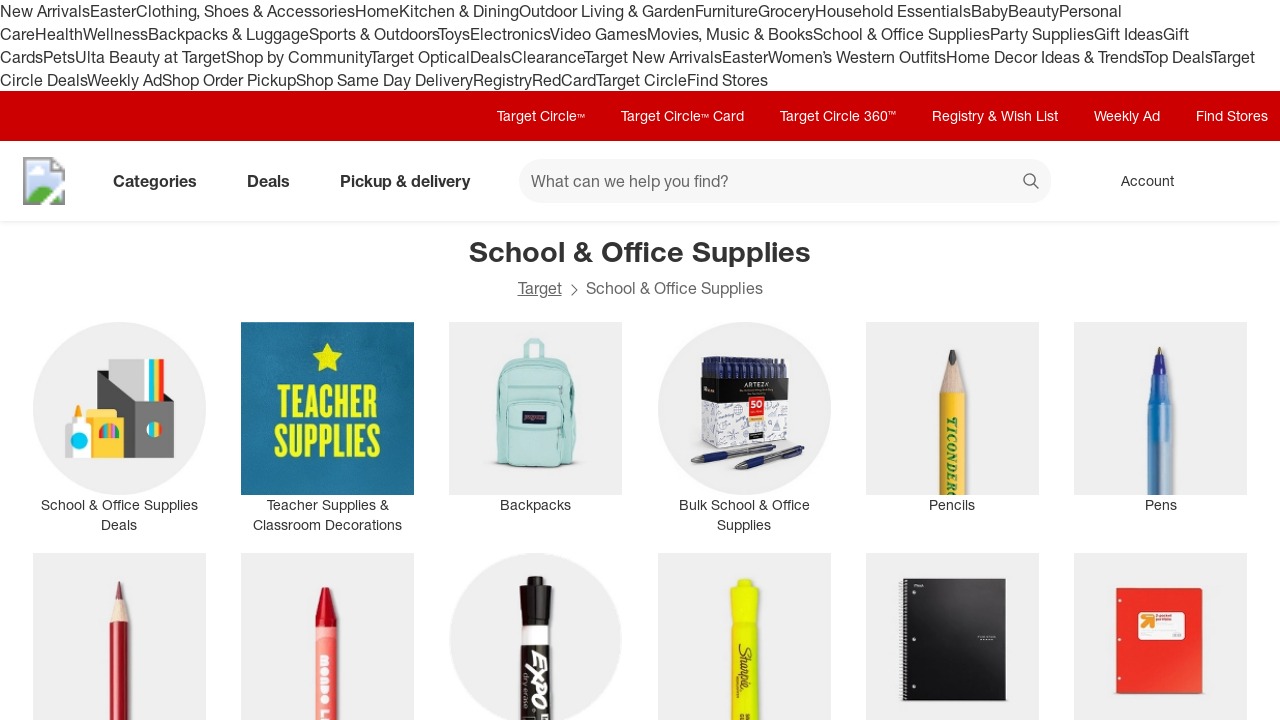